Navigates to Google Cloud homepage and verifies that elements containing the URL text are present on the page

Starting URL: https://cloud.google.com/

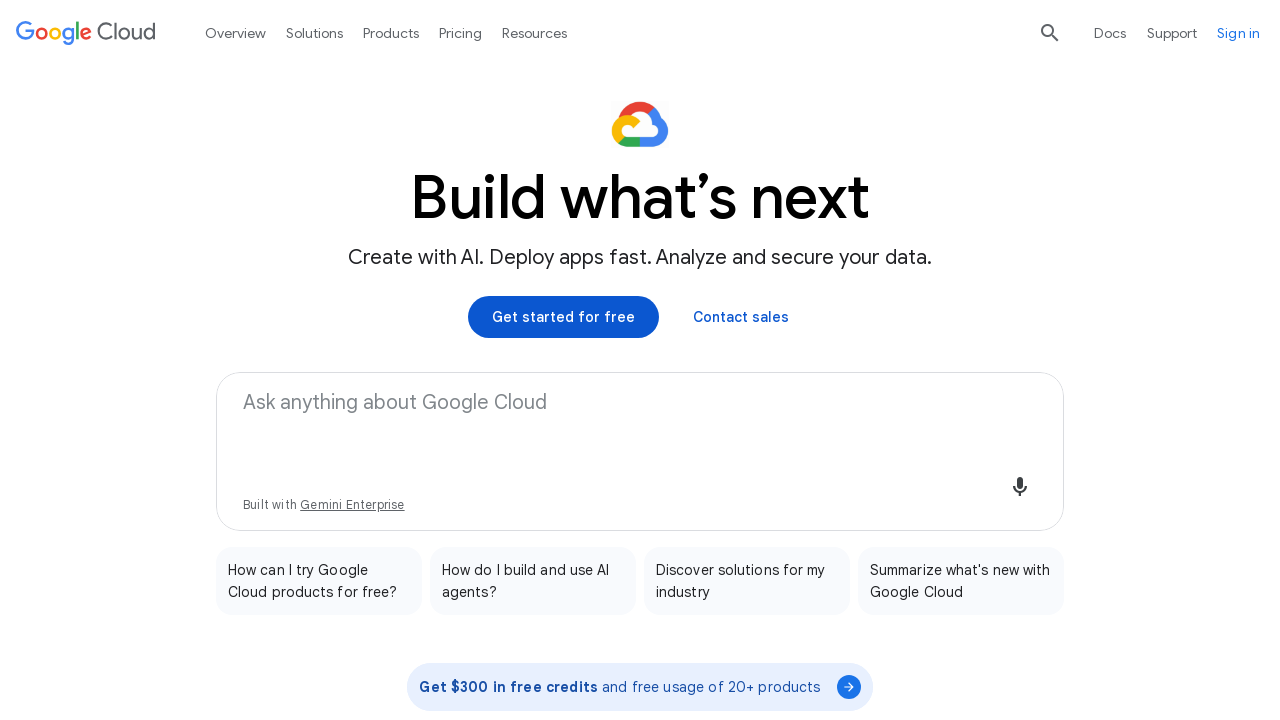

Navigated to Google Cloud homepage
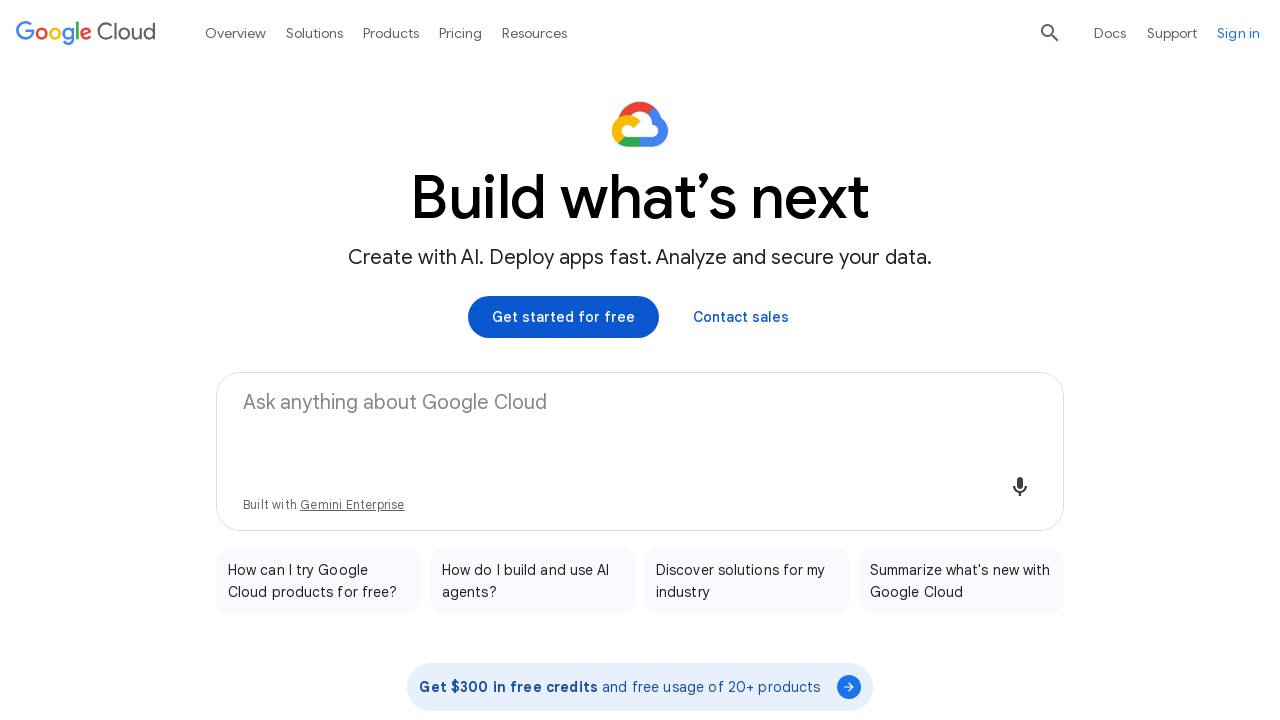

Located all elements containing the URL text 'https://cloud.google.com/'
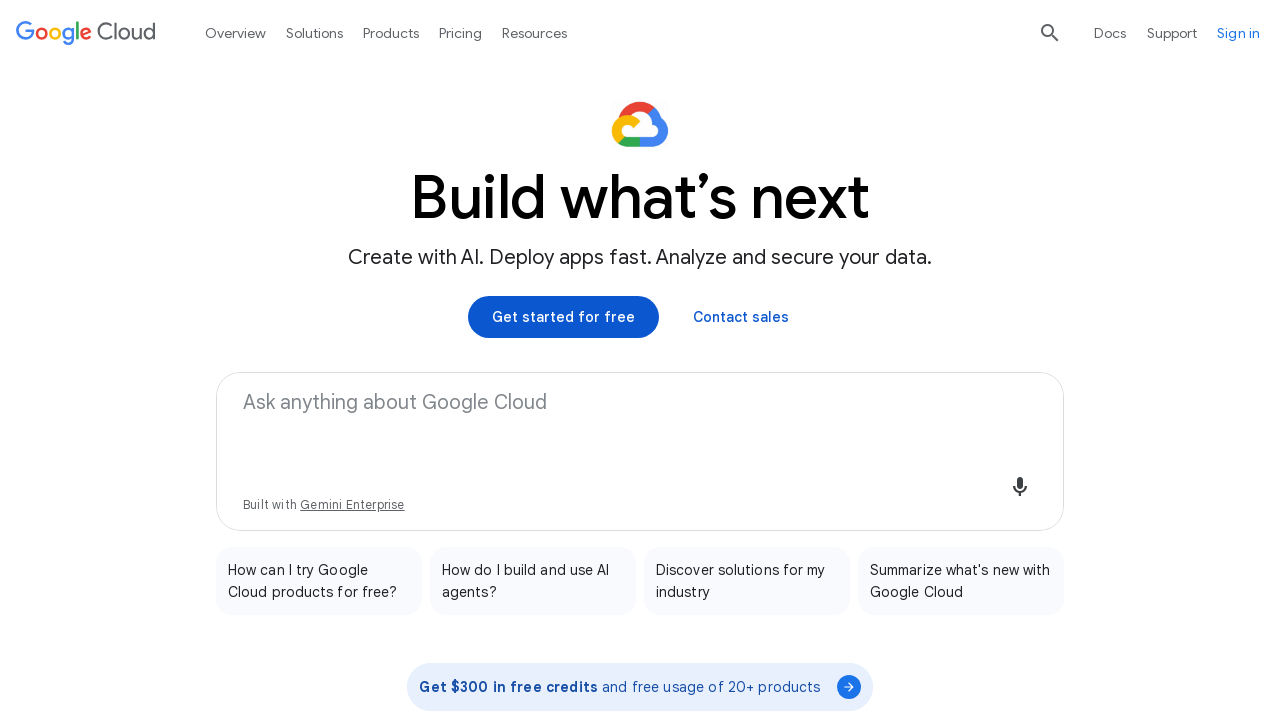

Verified that at least one element containing the URL text is present on the page
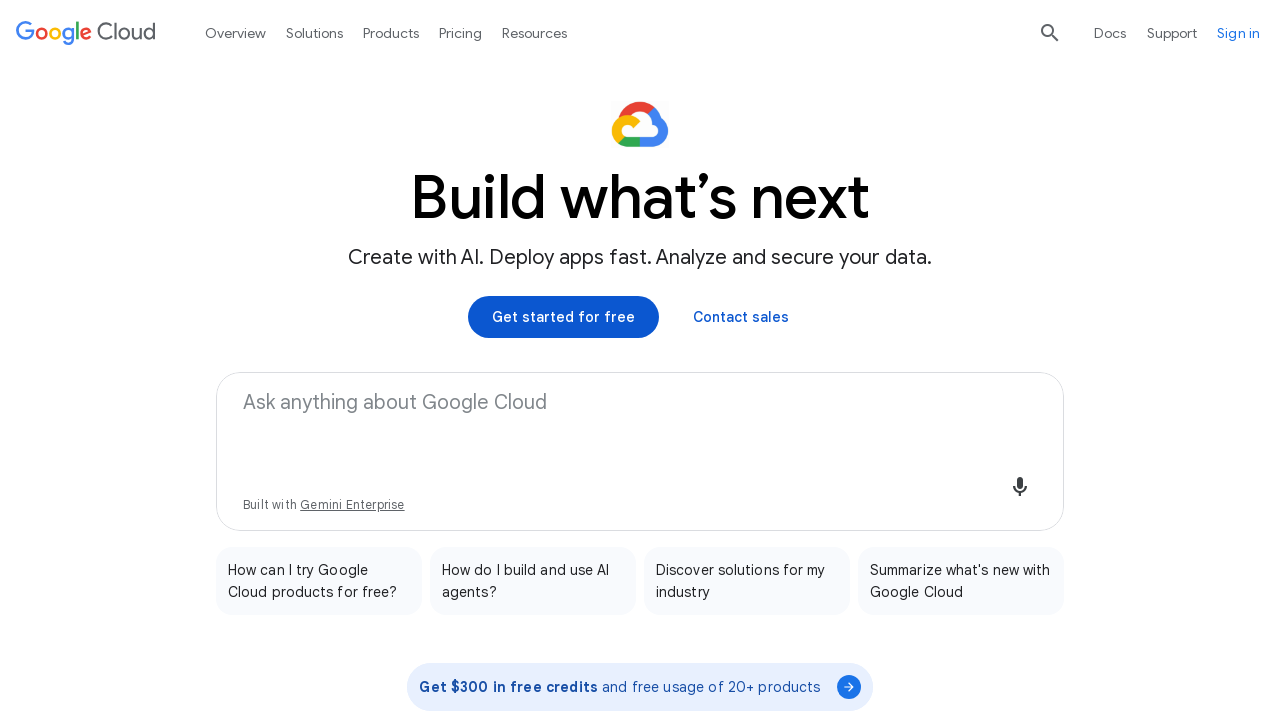

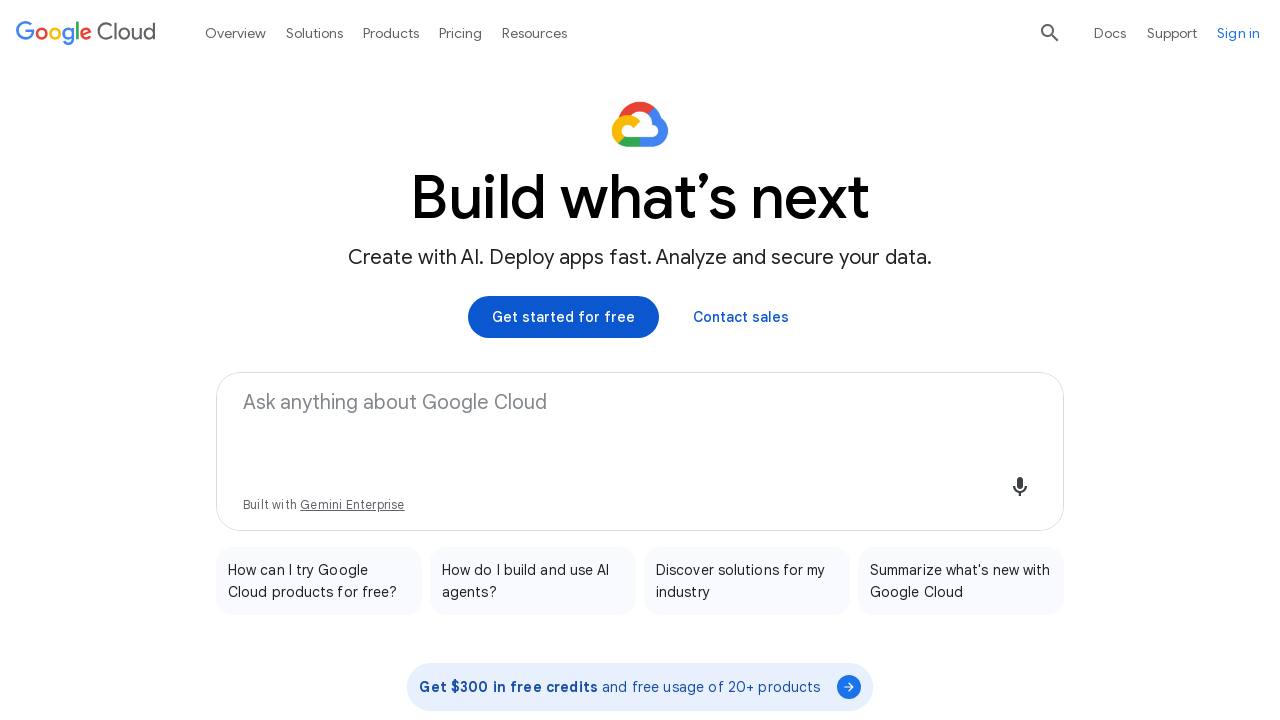